Tests the DeepL translation interface by entering a word into the source text area and waiting for the translation to appear in the output area.

Starting URL: https://www.deepl.com/en/translator

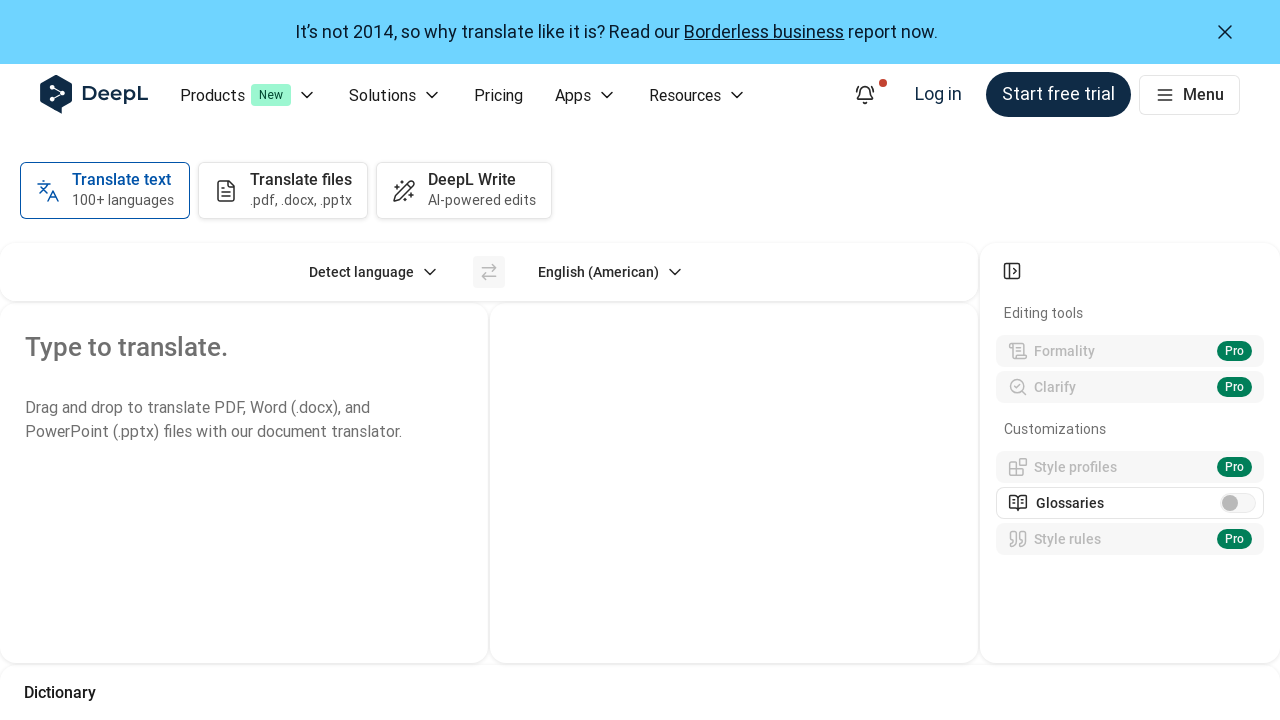

Source text area loaded on DeepL translator page
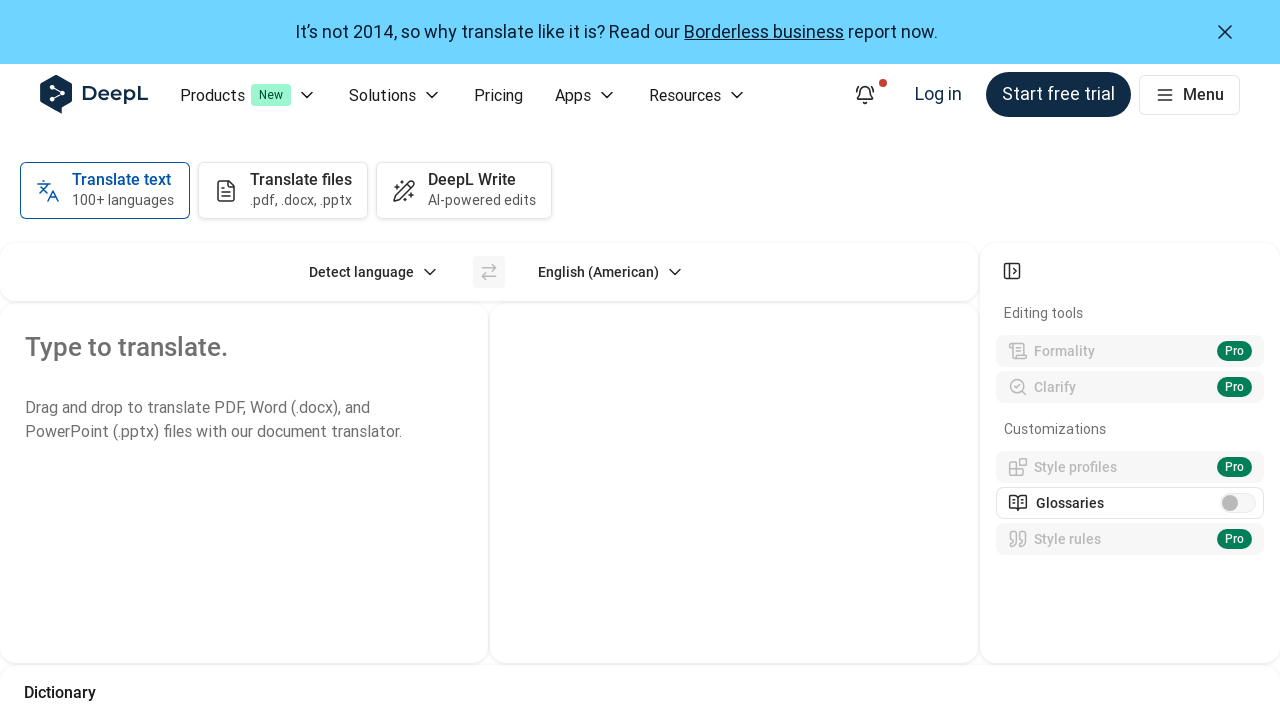

Entered 'adventure' into source text area on div[contenteditable='true'][role='textbox']
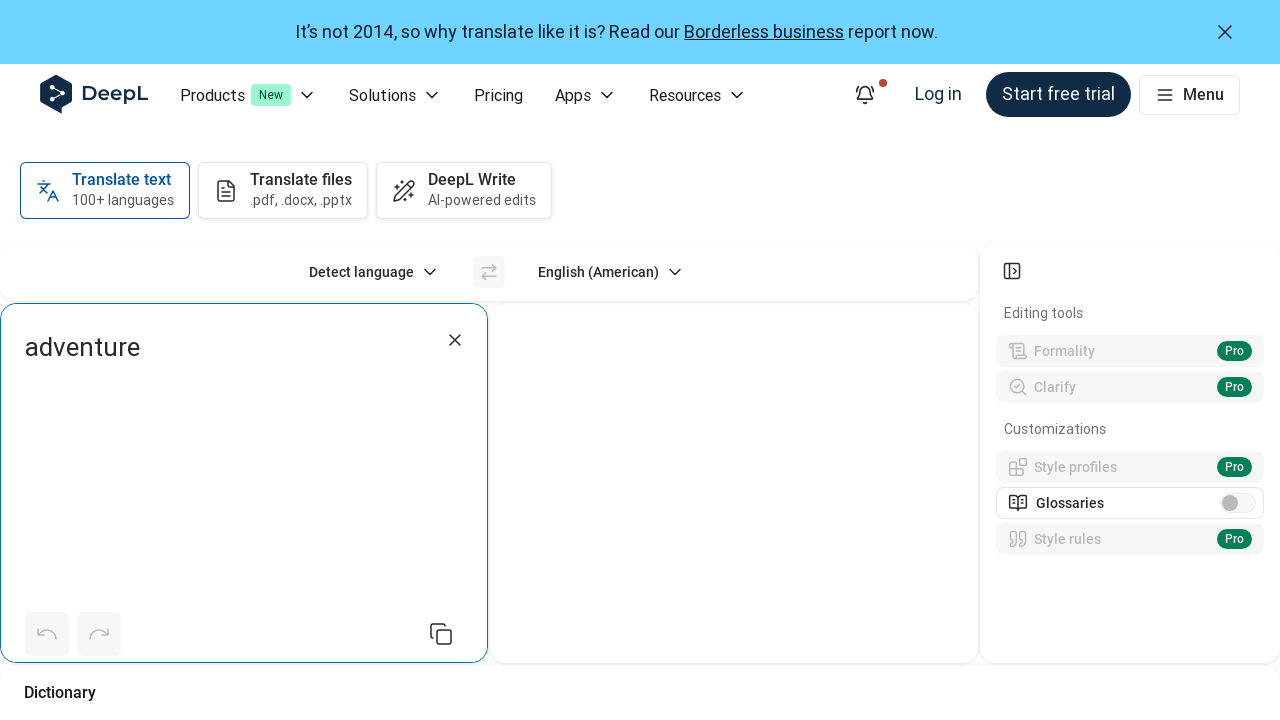

Waited 3 seconds for translation API response
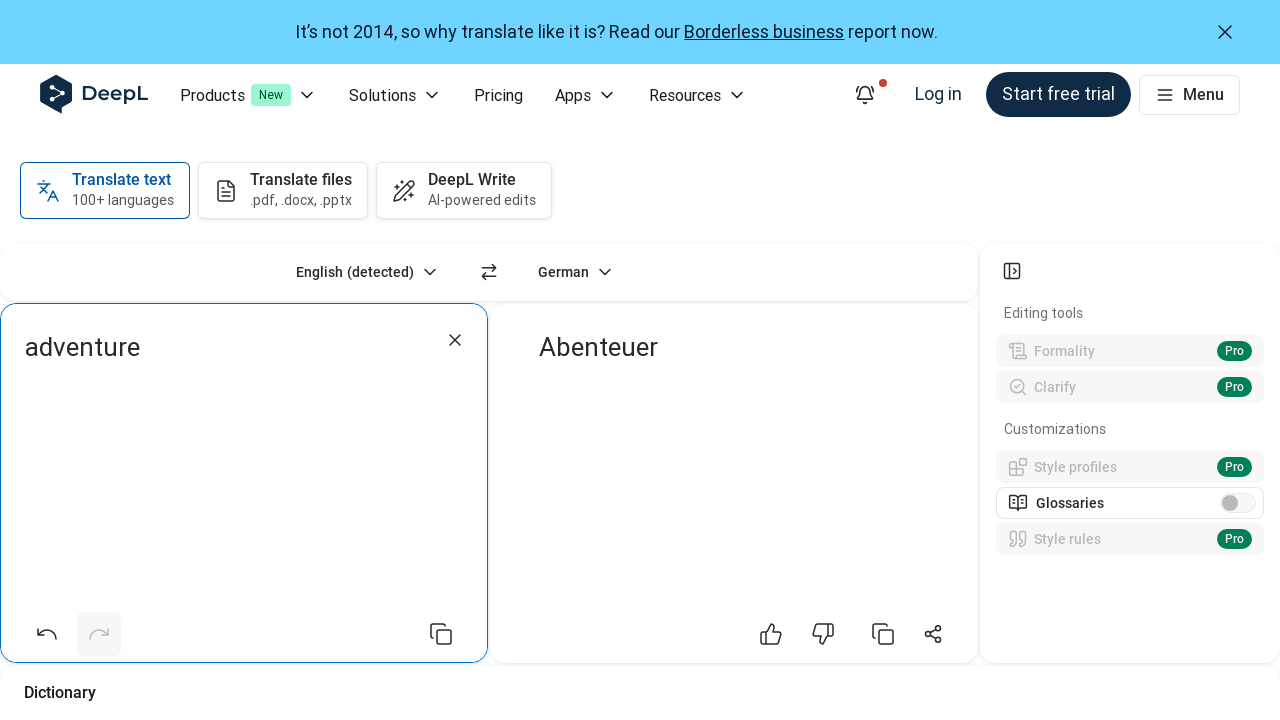

Translation appeared in output area
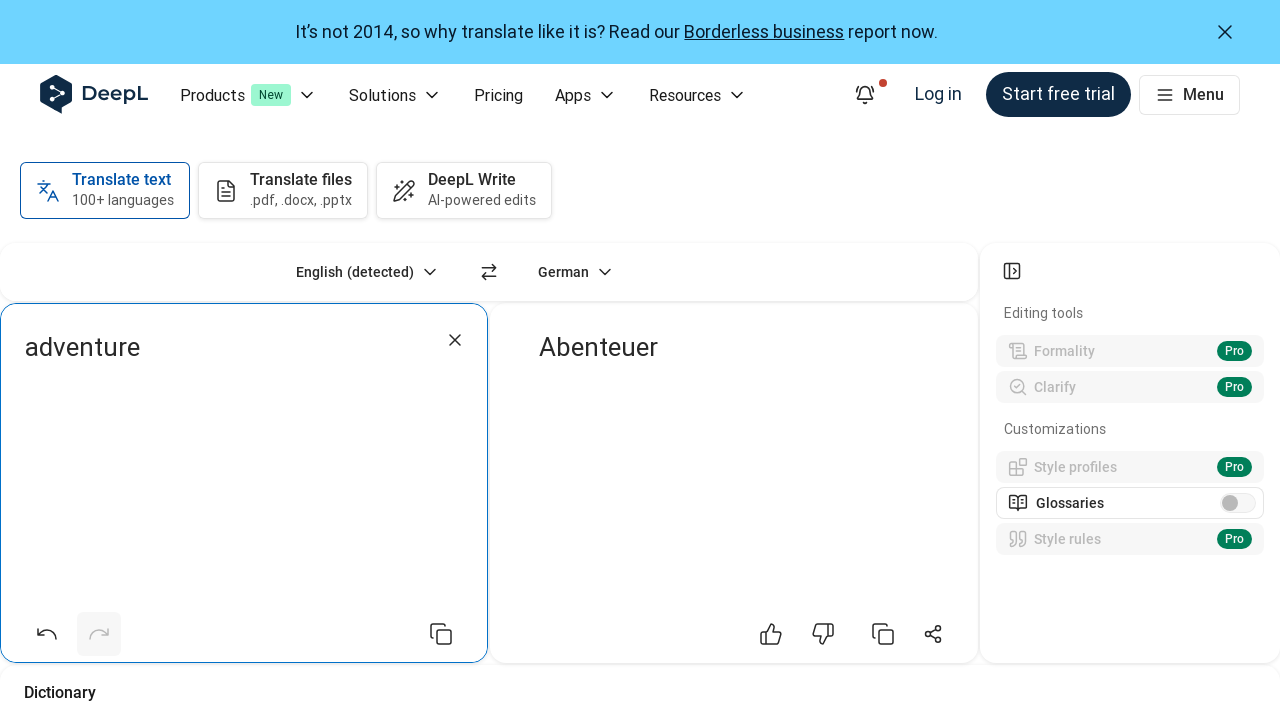

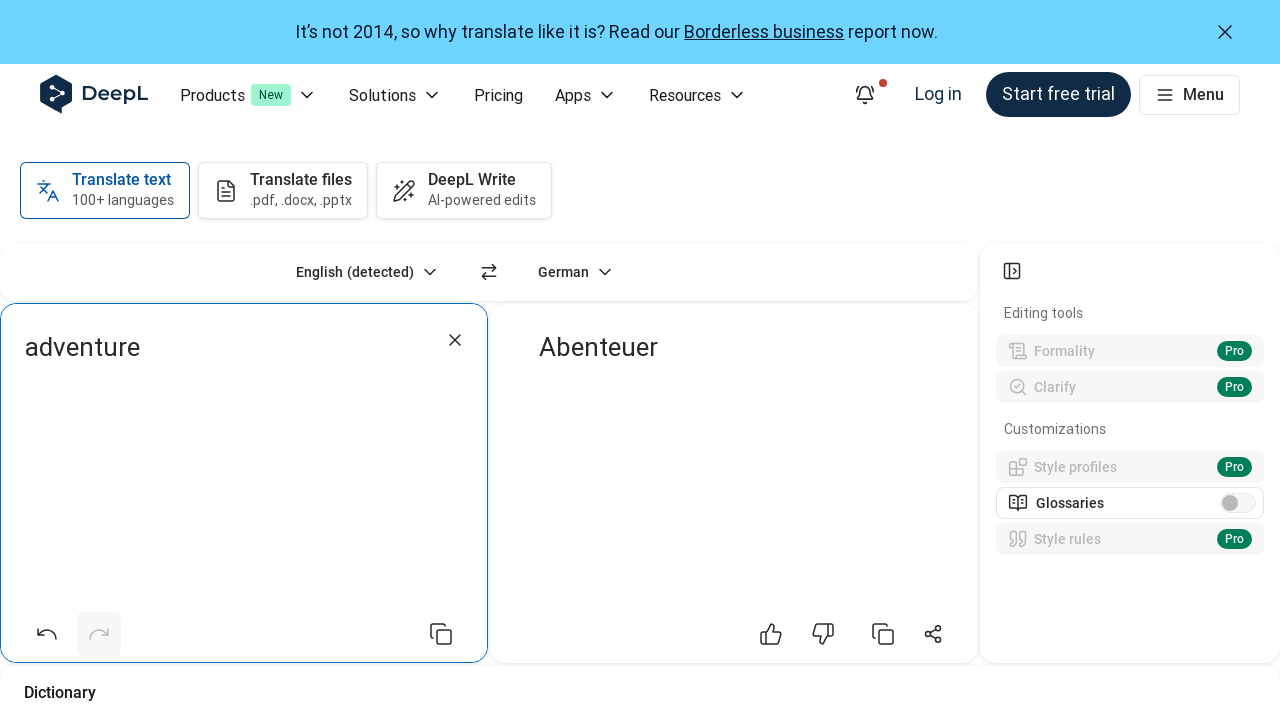